Tests multi-select functionality on a DevExpress demo page by clicking on two checkboxes - a 3G feature checkbox and a model checkbox.

Starting URL: https://demos.devexpress.com/aspxeditorsdemos/ListEditors/MultiSelect.aspx

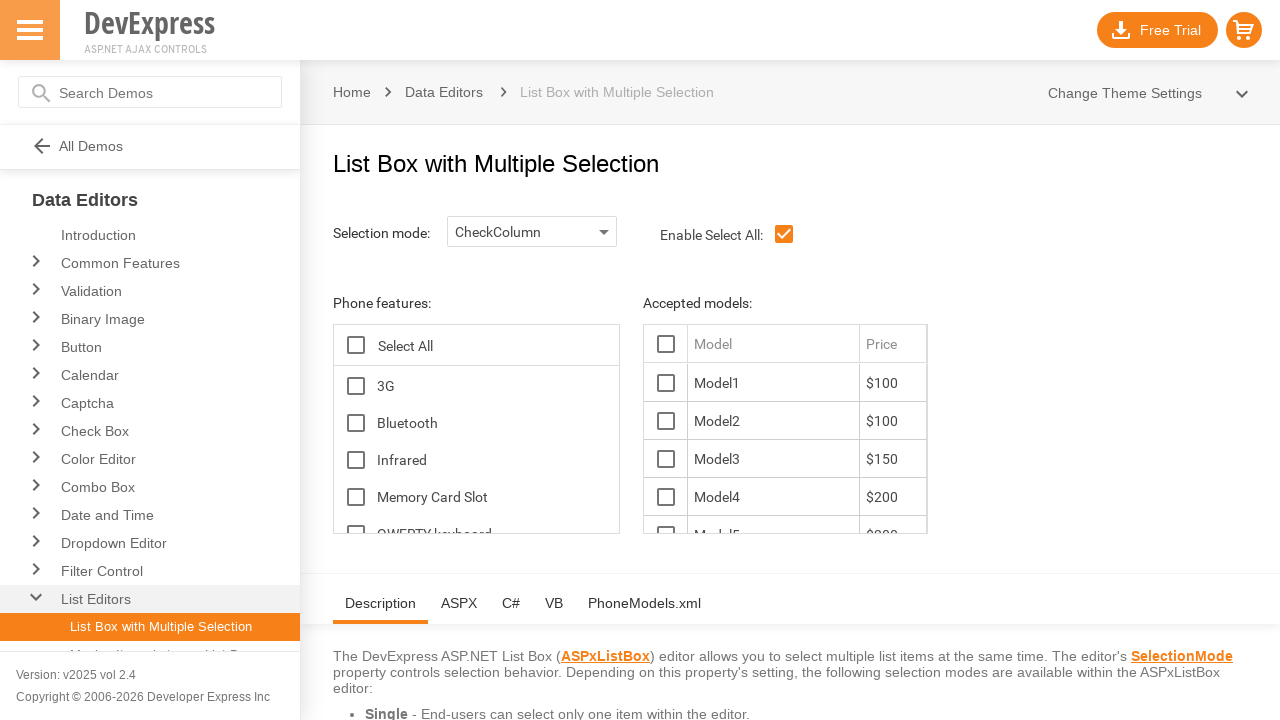

Clicked 3G feature checkbox at (356, 386) on xpath=//*[@id='ContentHolder_lbFeatures_TG_D']
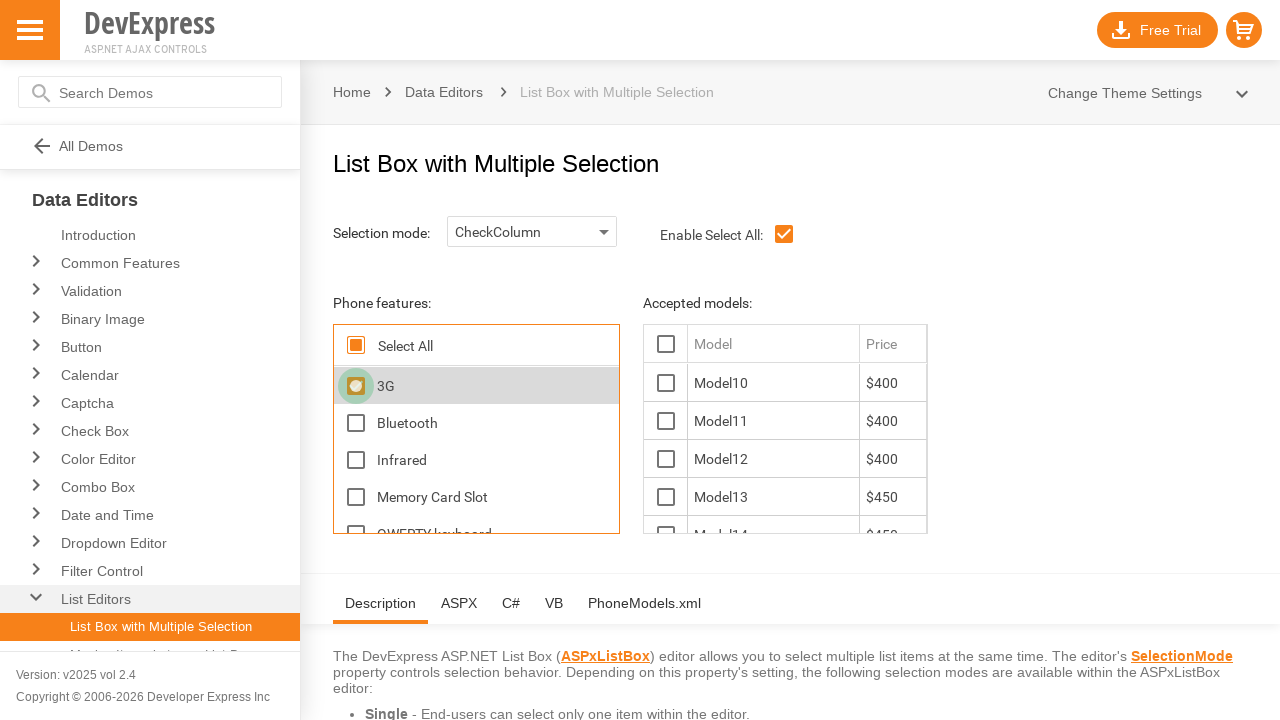

Waited 1000ms for page interaction
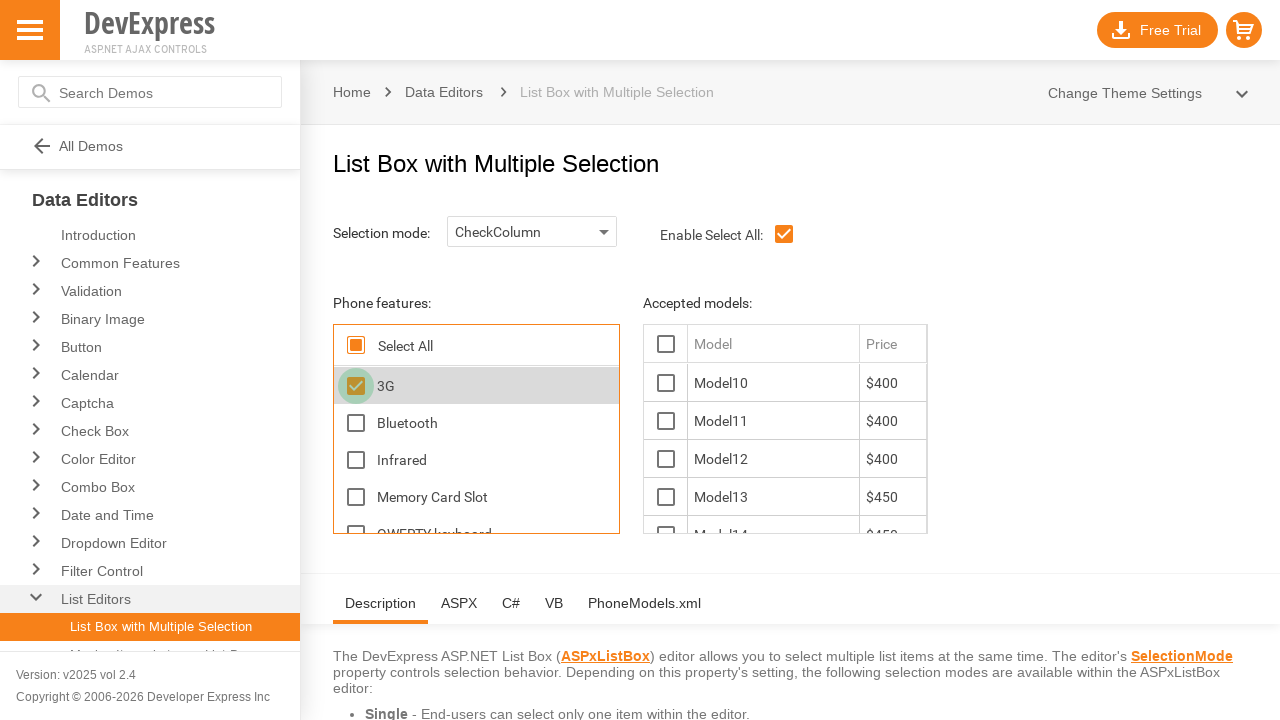

Clicked model 10 checkbox at (666, 383) on xpath=//span[@id='ContentHolder_lbModels_10_D']
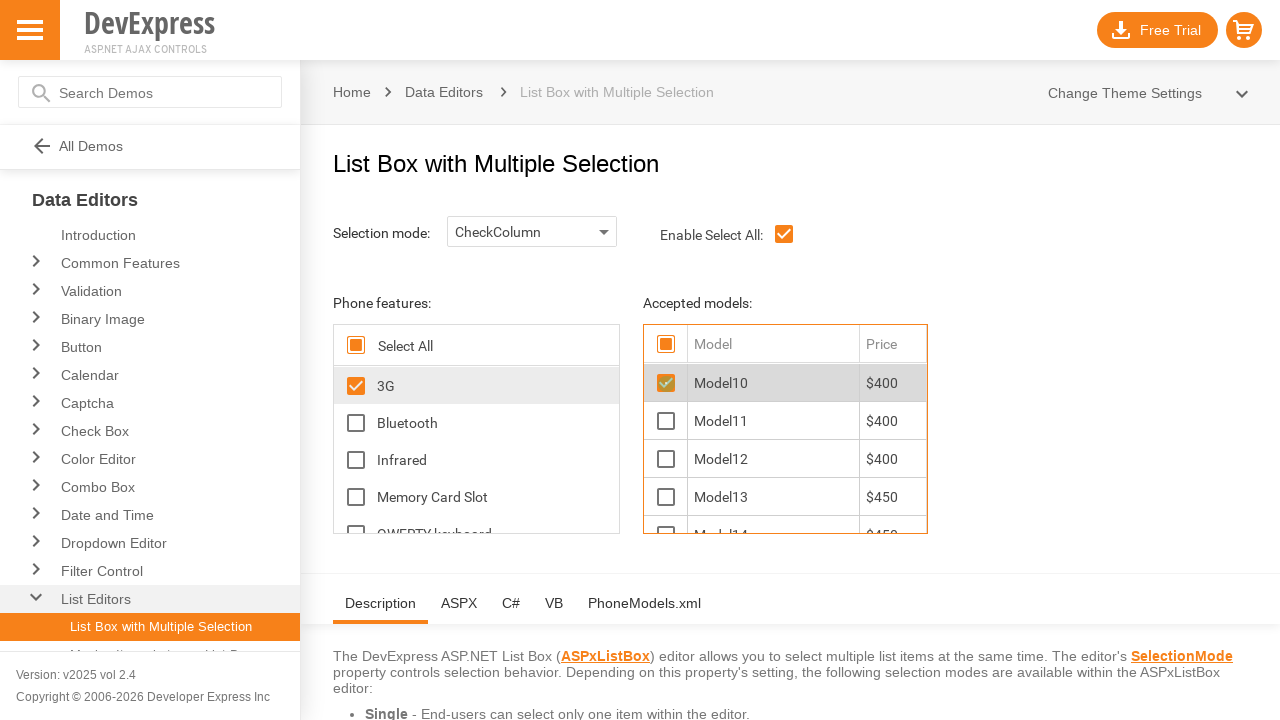

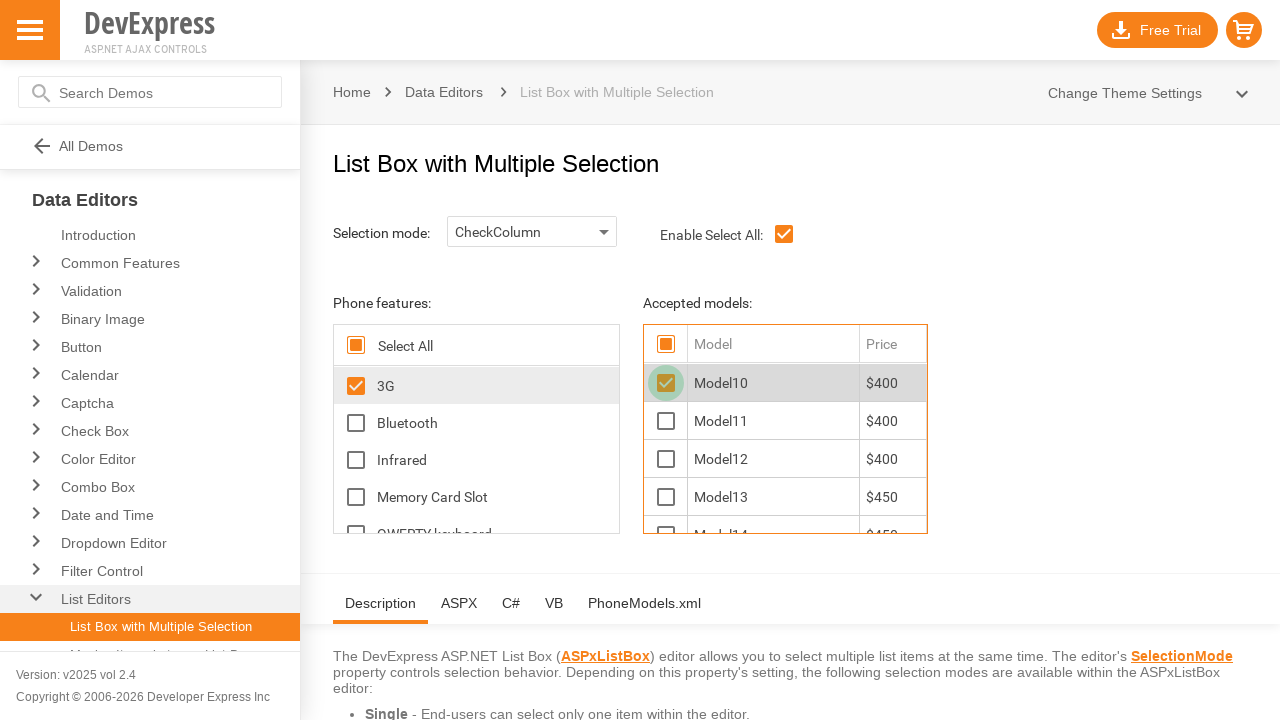